Tests navigation on a Selenium practice page by clicking on a collapsible accordion section and then clicking on a frames link to navigate to the frames practice page.

Starting URL: https://www.tutorialspoint.com/selenium/practice/selenium_automation_practice.php

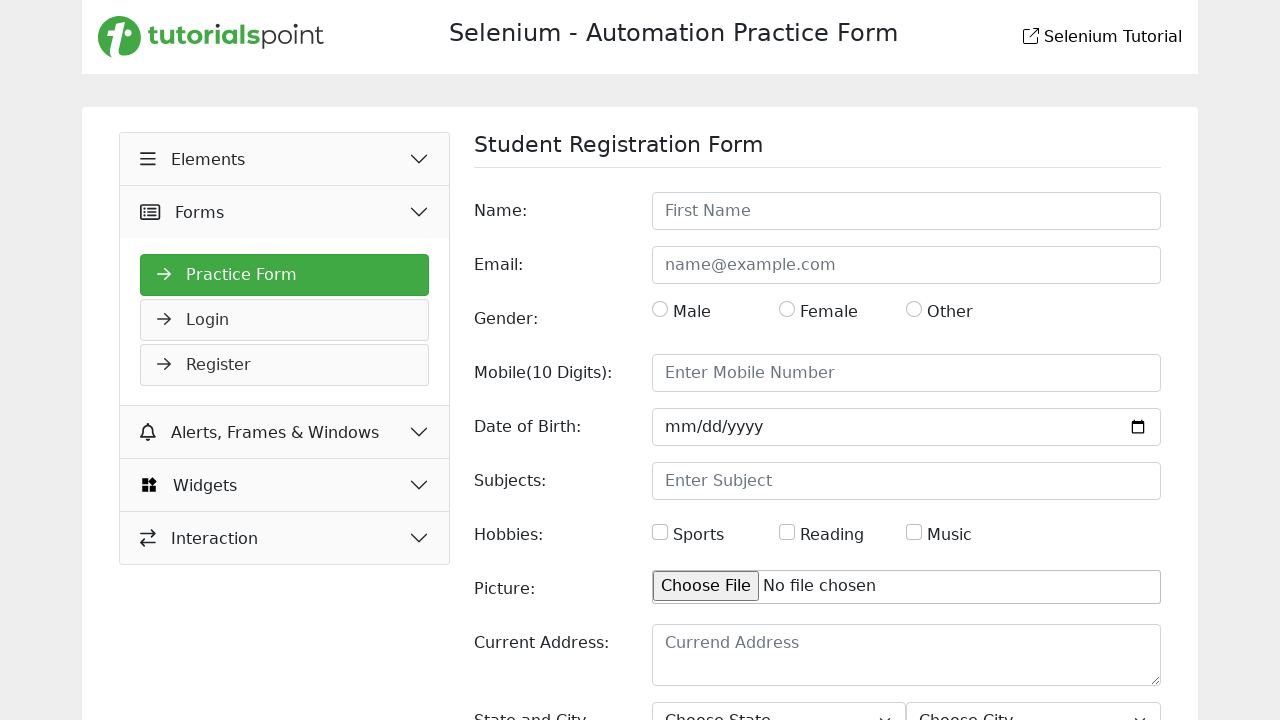

Clicked on collapsible accordion button (collapseThree) at (285, 432) on button[aria-controls='collapseThree']
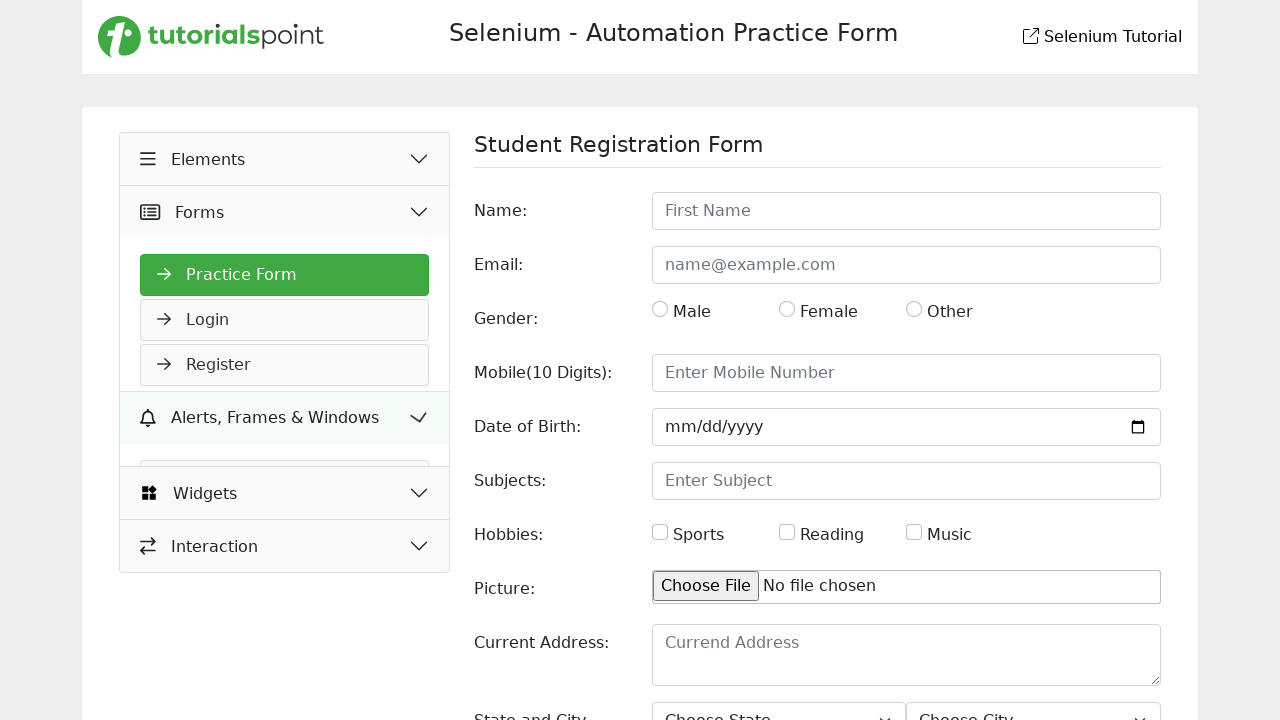

Frames link became visible after accordion expansion
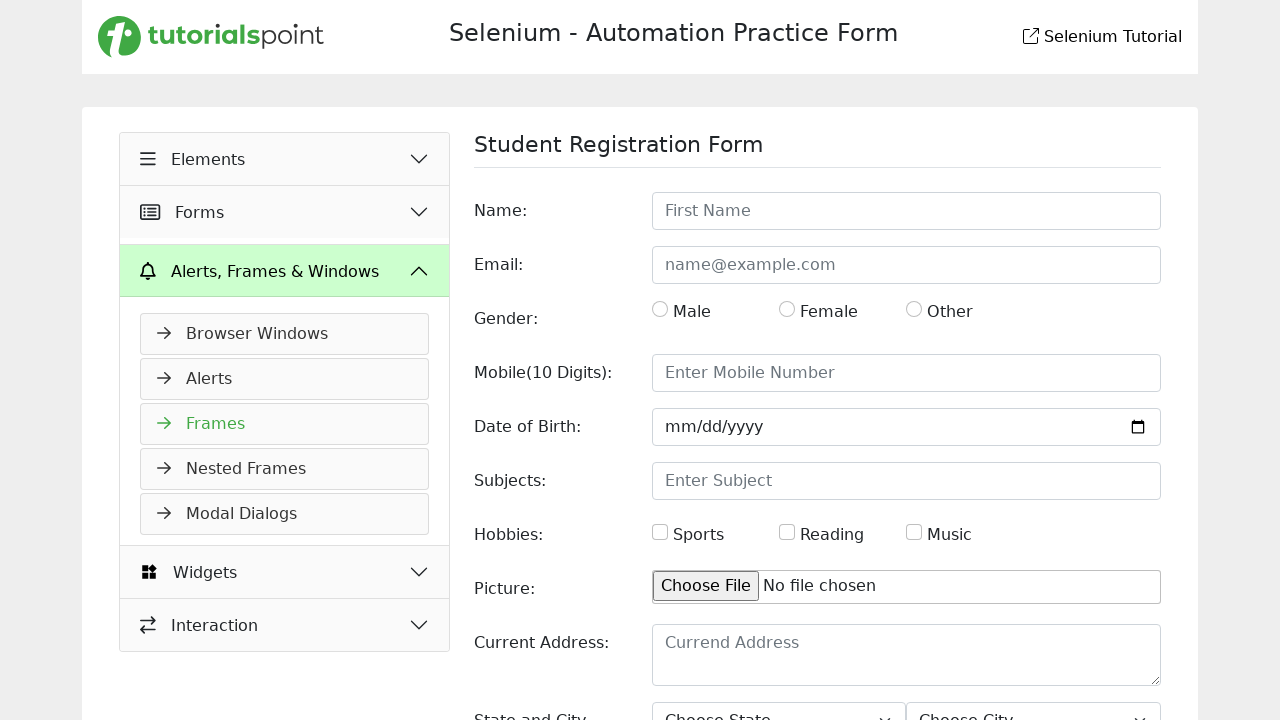

Clicked on frames link to navigate to frames practice page at (285, 418) on a[href='frames.php']
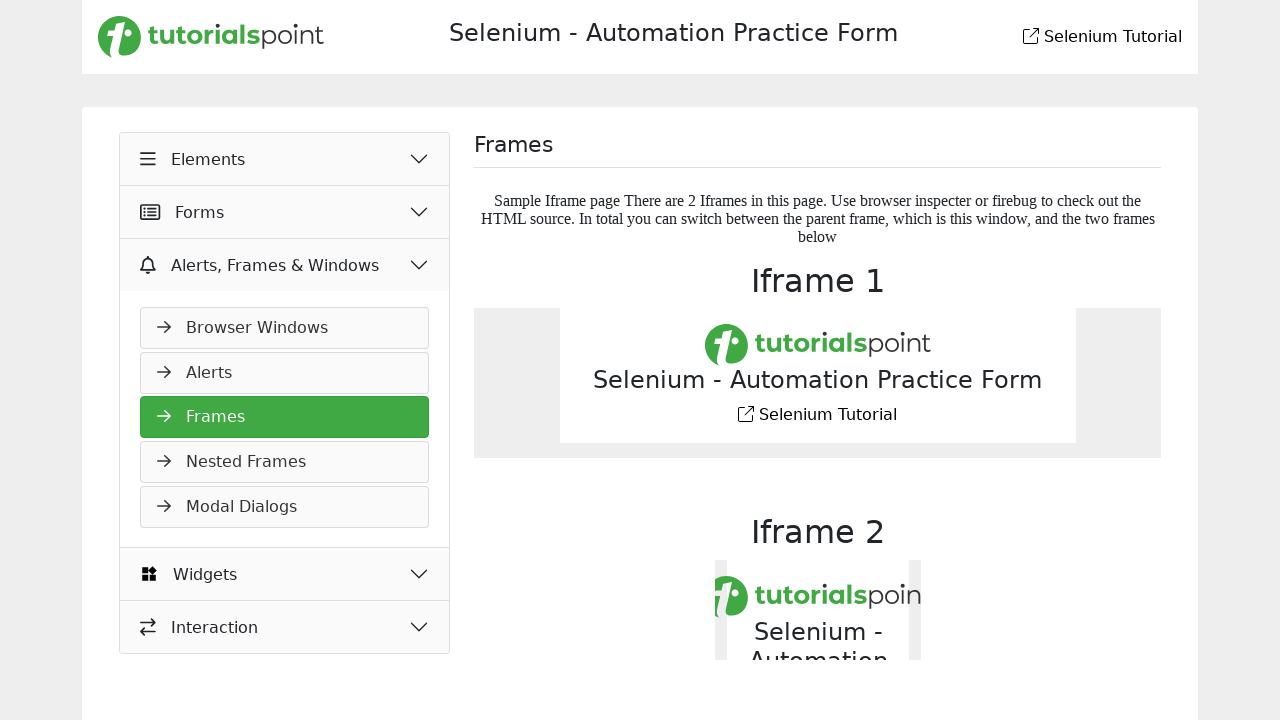

Navigation to frames practice page completed
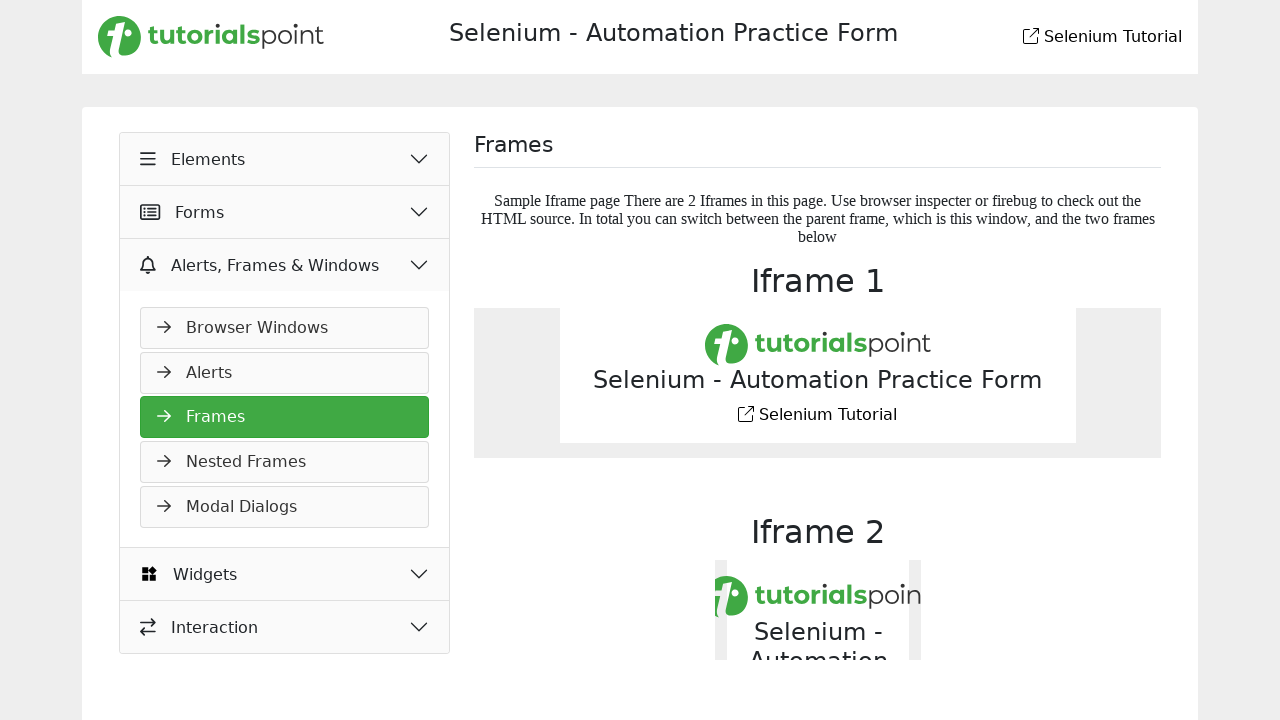

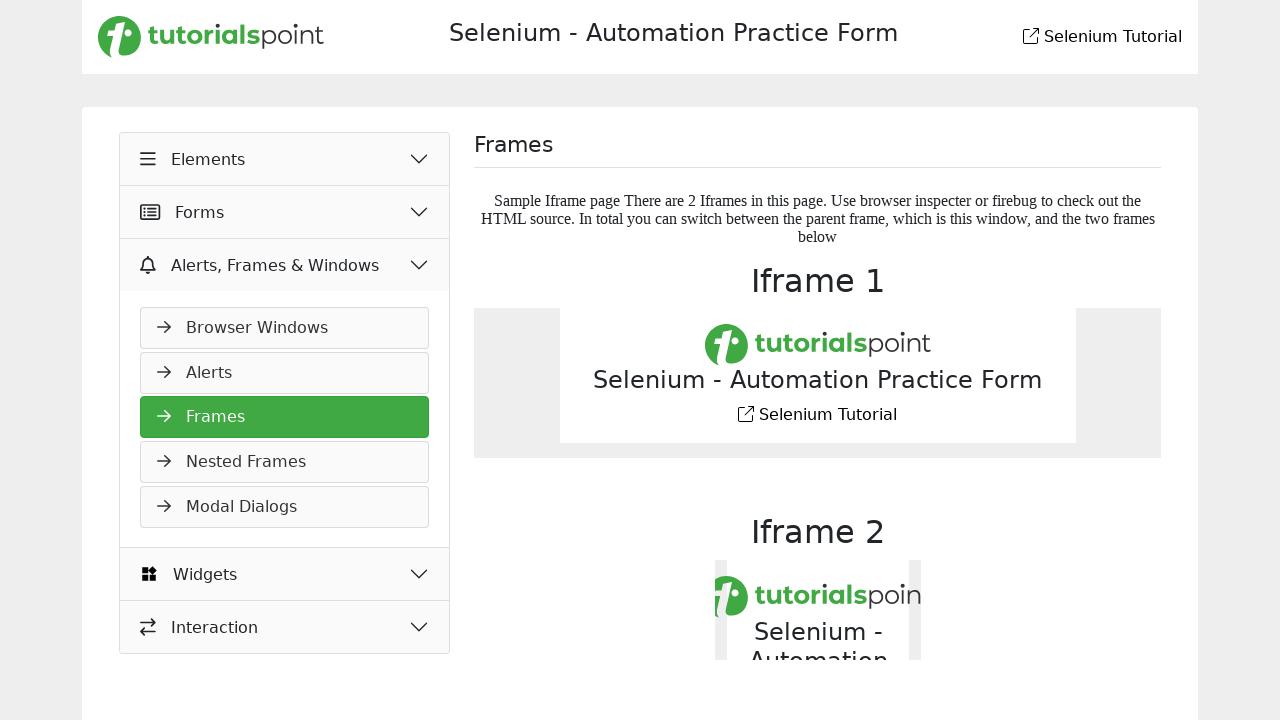